Tests multi-tab browser interaction by clicking a button that opens a new tab, switching to the new tab, reading a value, calculating a mathematical result (log of absolute value of 12*sin(x)), entering it into a form, and submitting.

Starting URL: http://suninjuly.github.io/redirect_accept.html

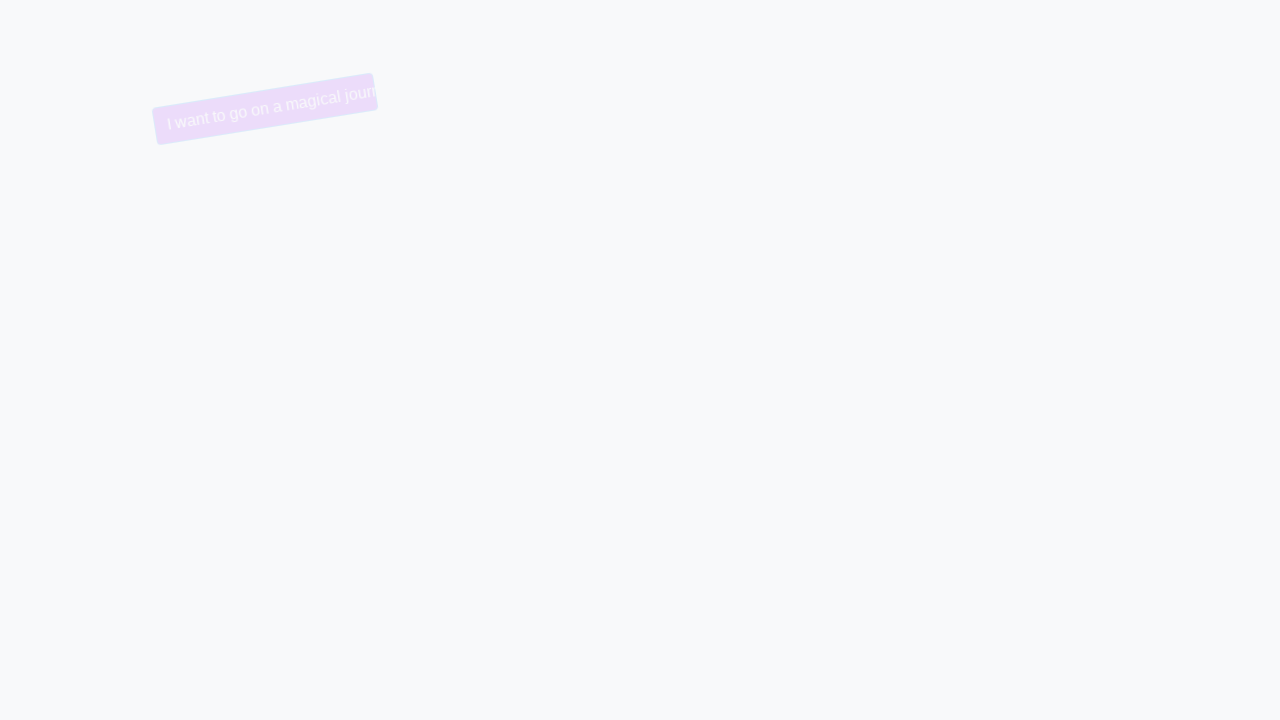

Clicked button on initial page to open new tab at (692, 143) on button.btn
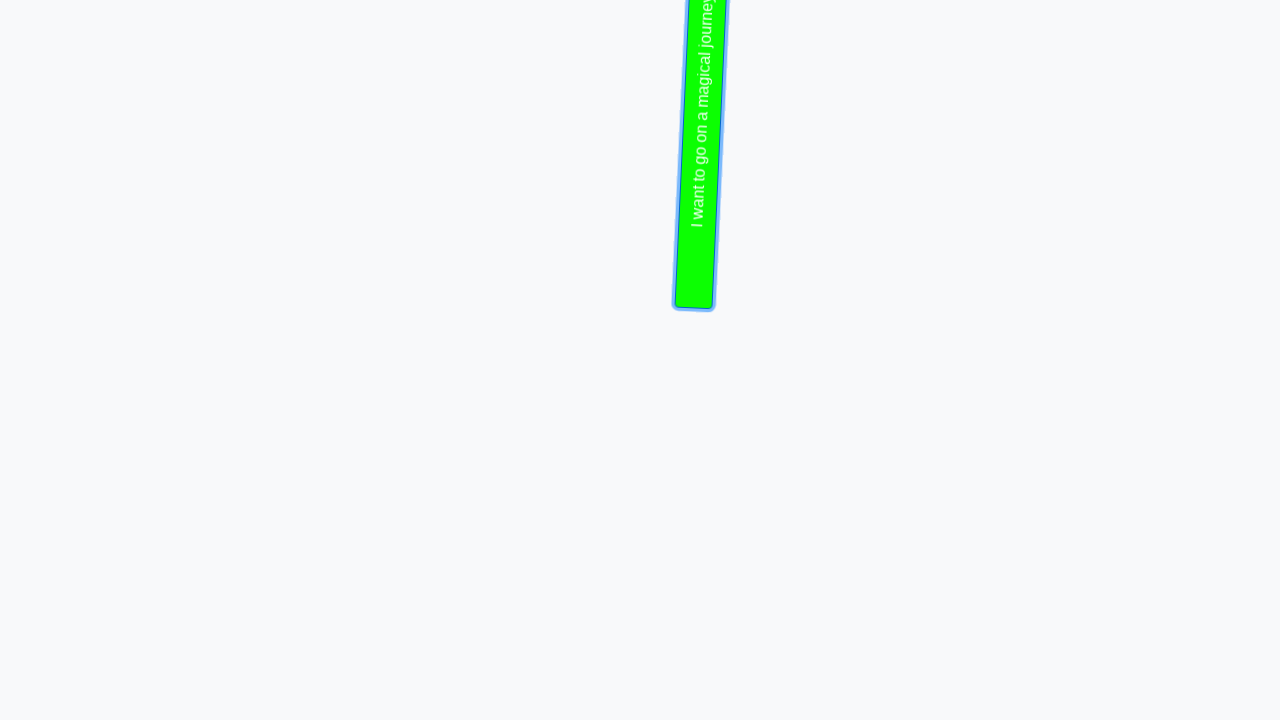

Captured new tab/page opened by button click
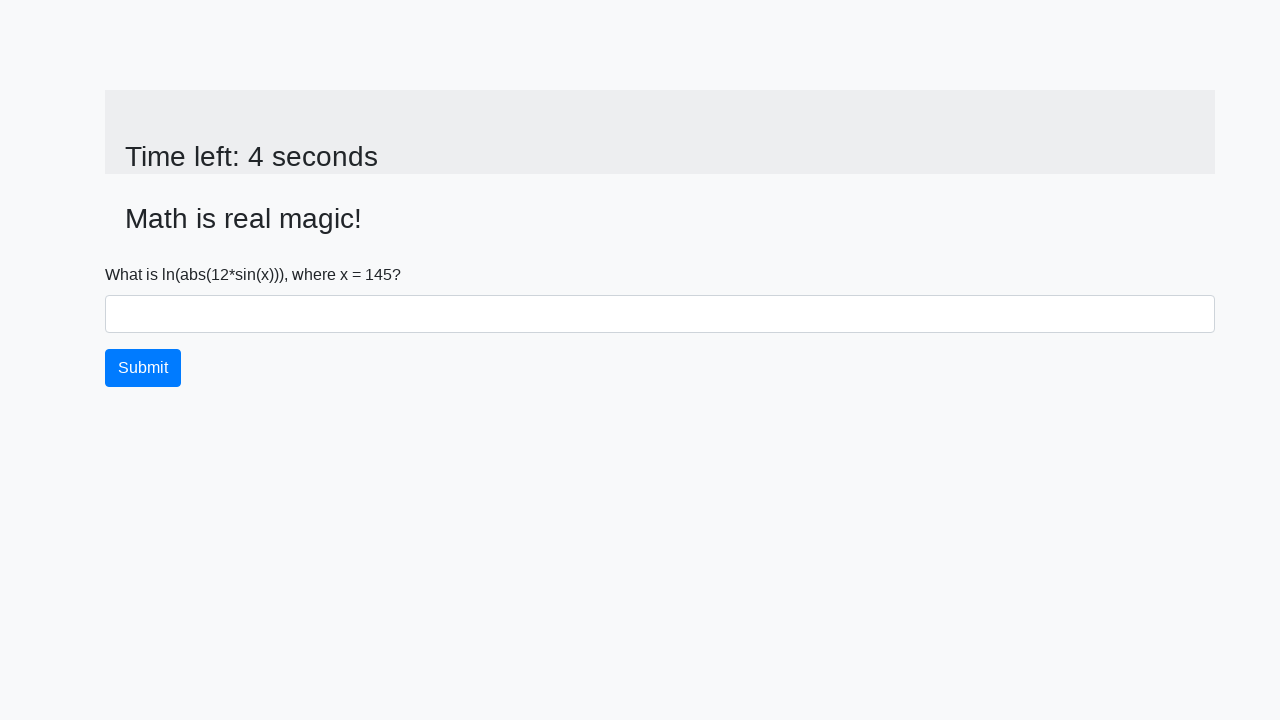

New page finished loading
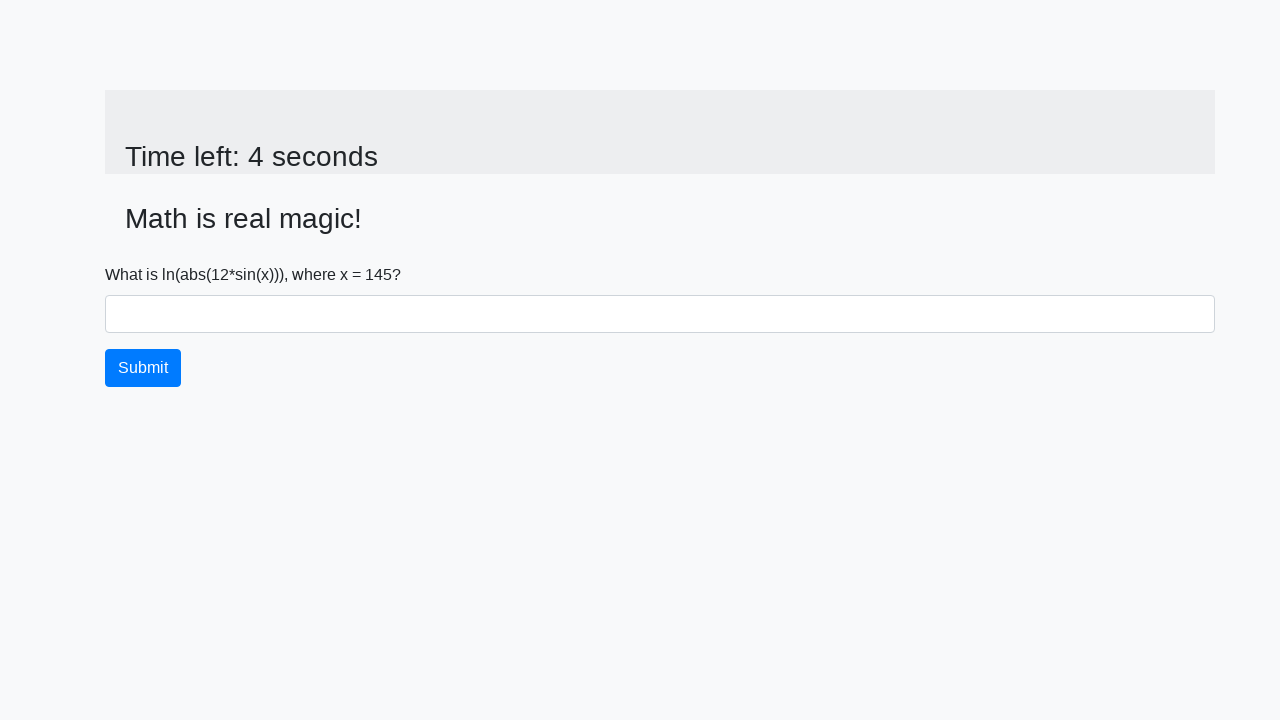

Retrieved x value from input_value element: 145
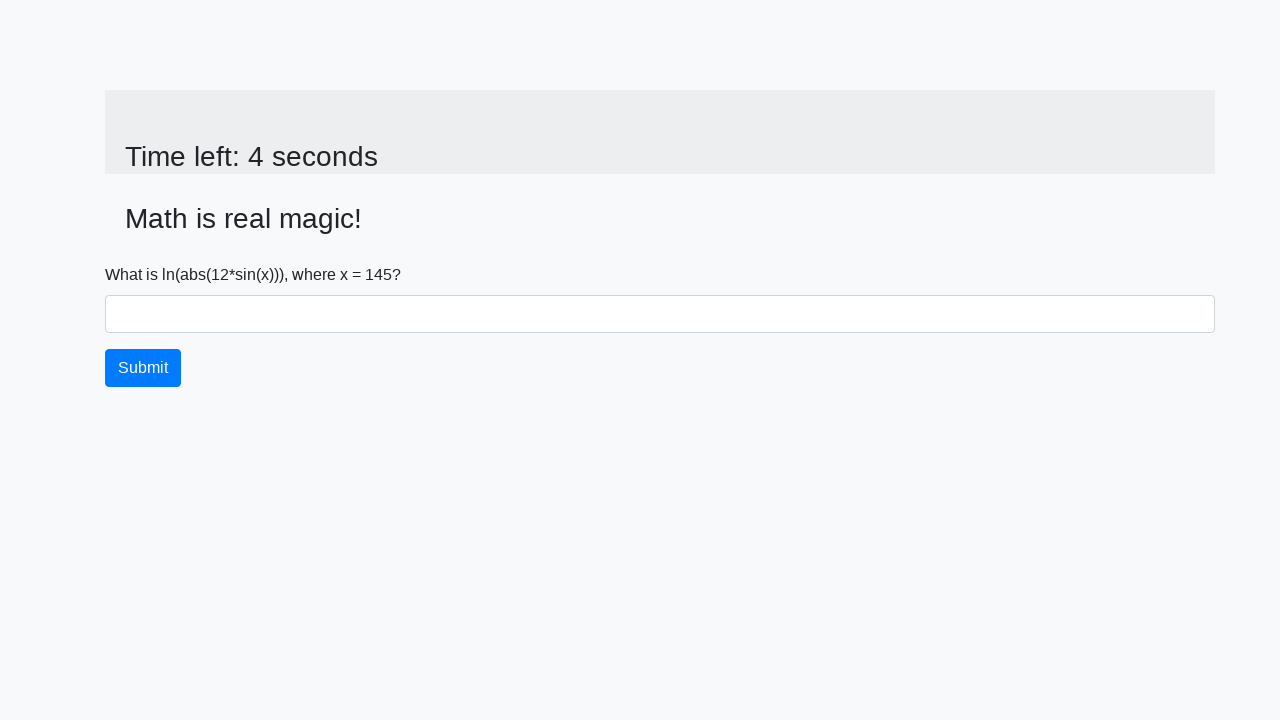

Calculated y = log(abs(12*sin(145))) = 1.725074992871048
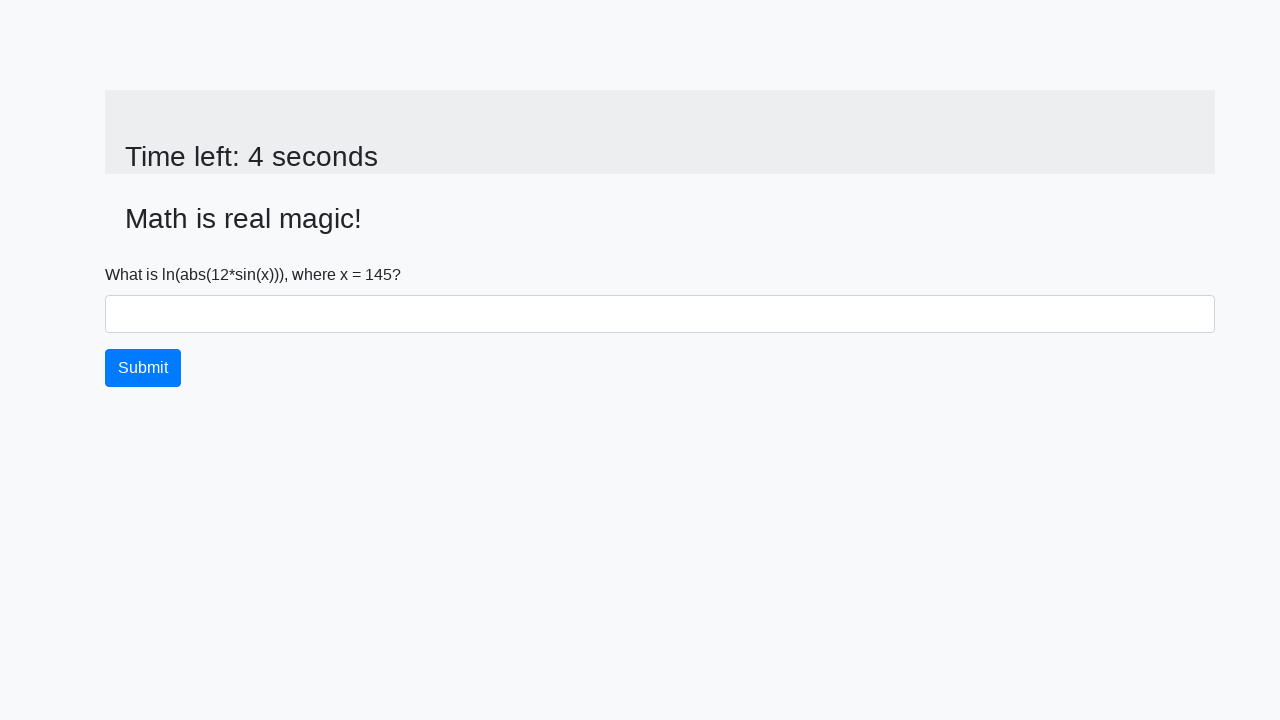

Filled answer field with calculated value: 1.725074992871048 on #answer
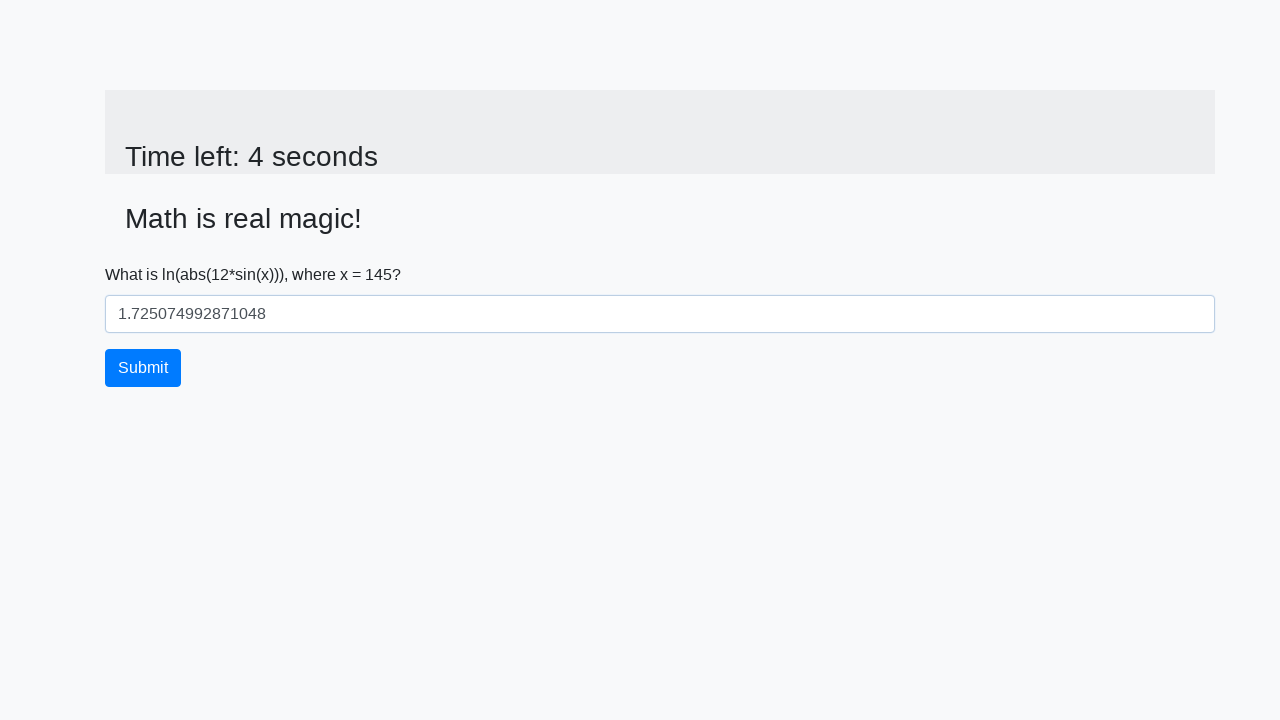

Clicked submit button on new page at (143, 368) on button.btn
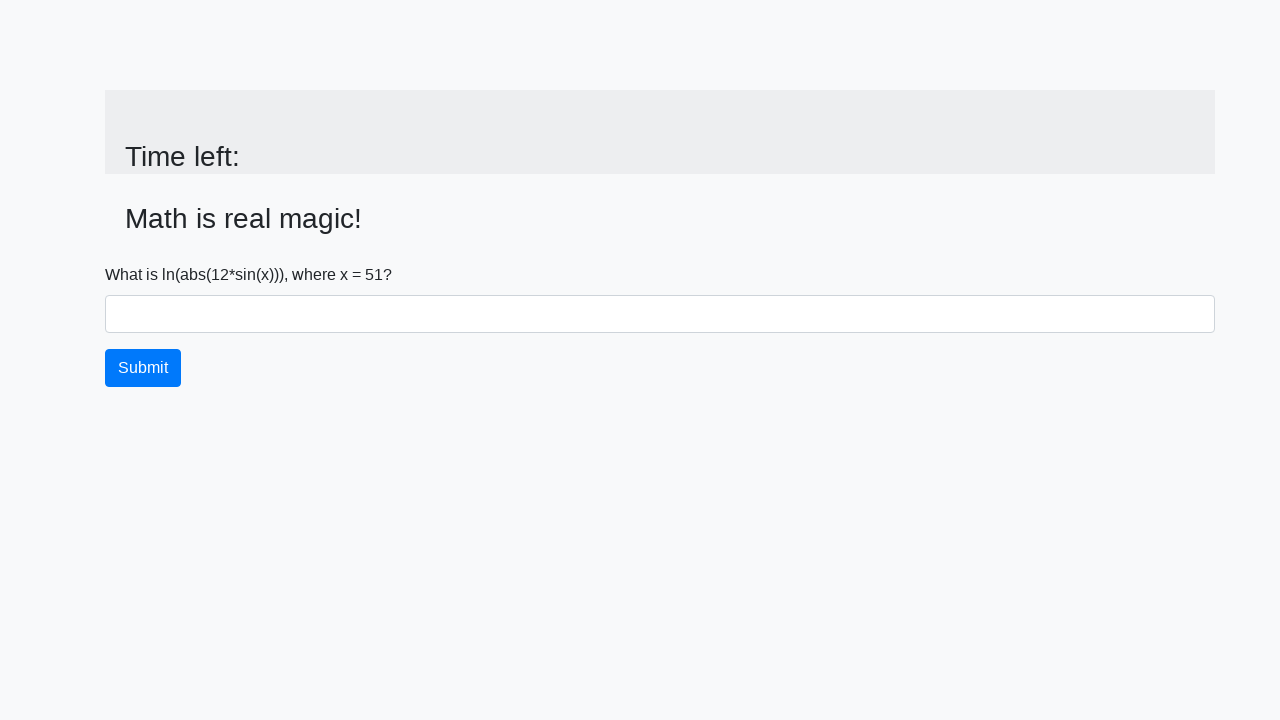

Alert dialog handler registered and accepted
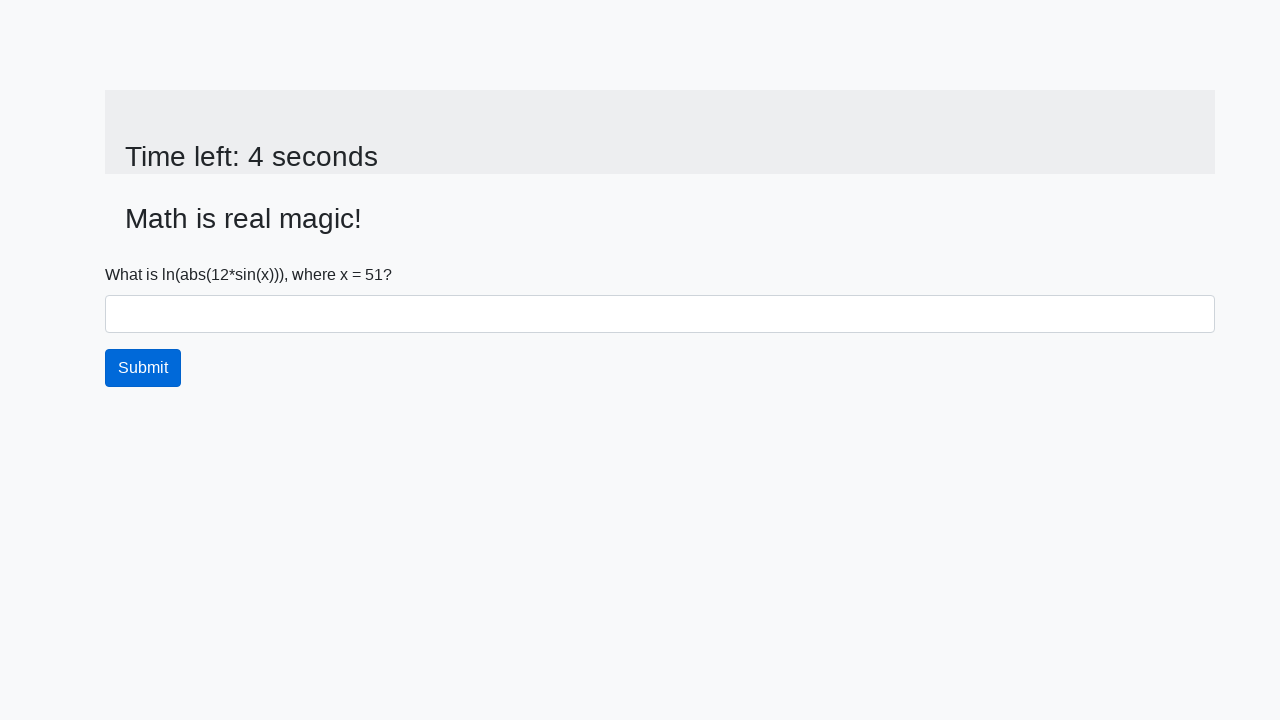

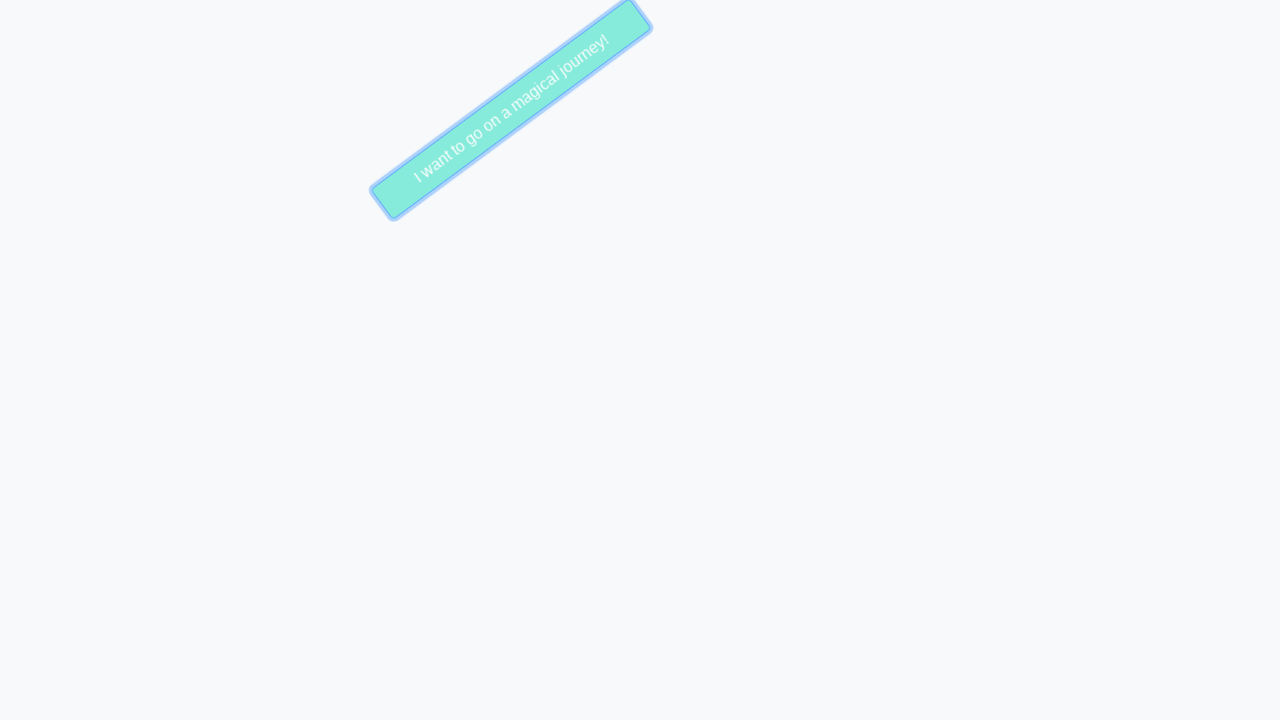